Tests toBeHidden assertion by clicking hide button and verifying element is hidden

Starting URL: https://demoapp-sable-gamma.vercel.app/

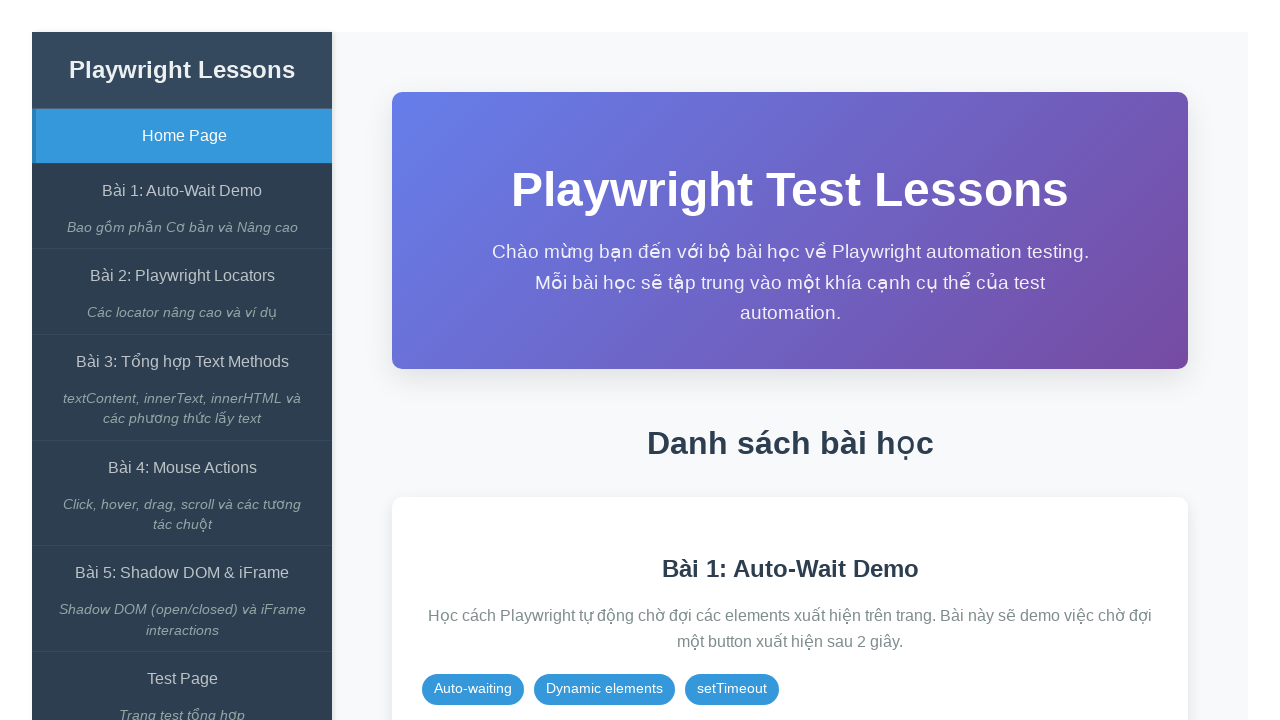

Clicked on 'Bài 1: Auto-Wait Demo' link at (182, 191) on internal:role=link[name="Bài 1: Auto-Wait Demo"i]
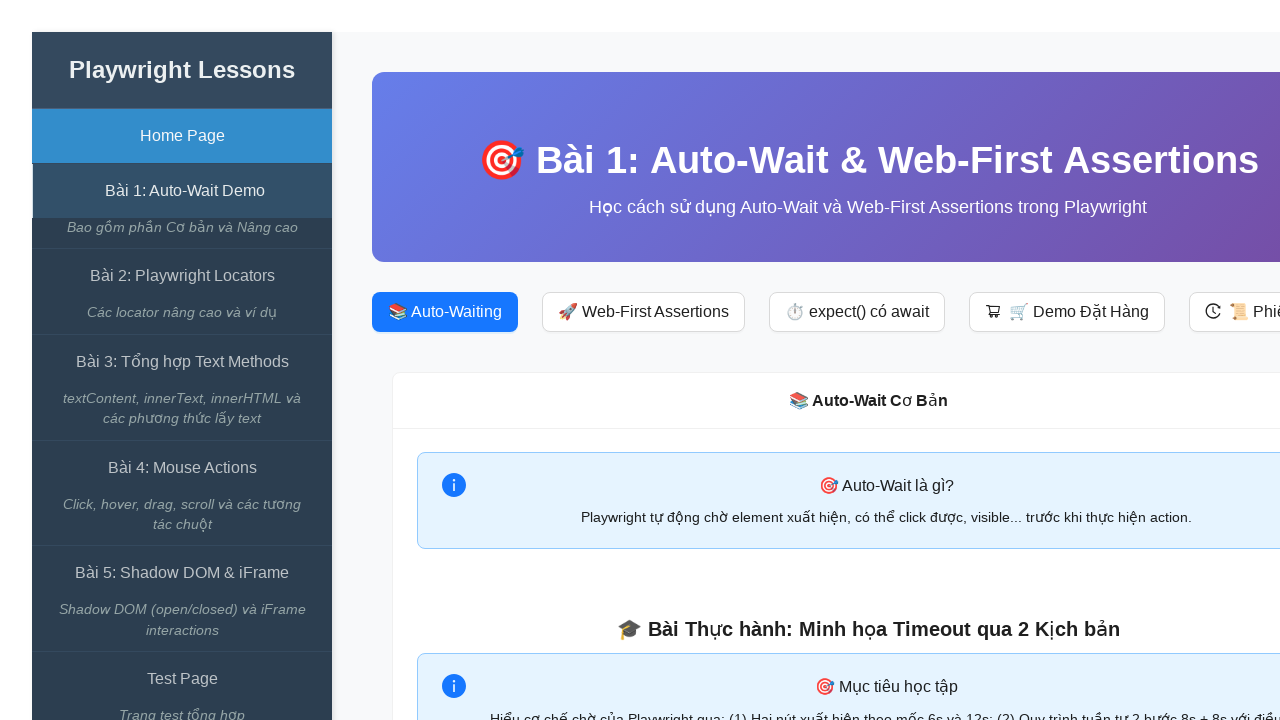

Clicked on 'expect() có await' button at (857, 312) on internal:role=button[name="expect() có await"i]
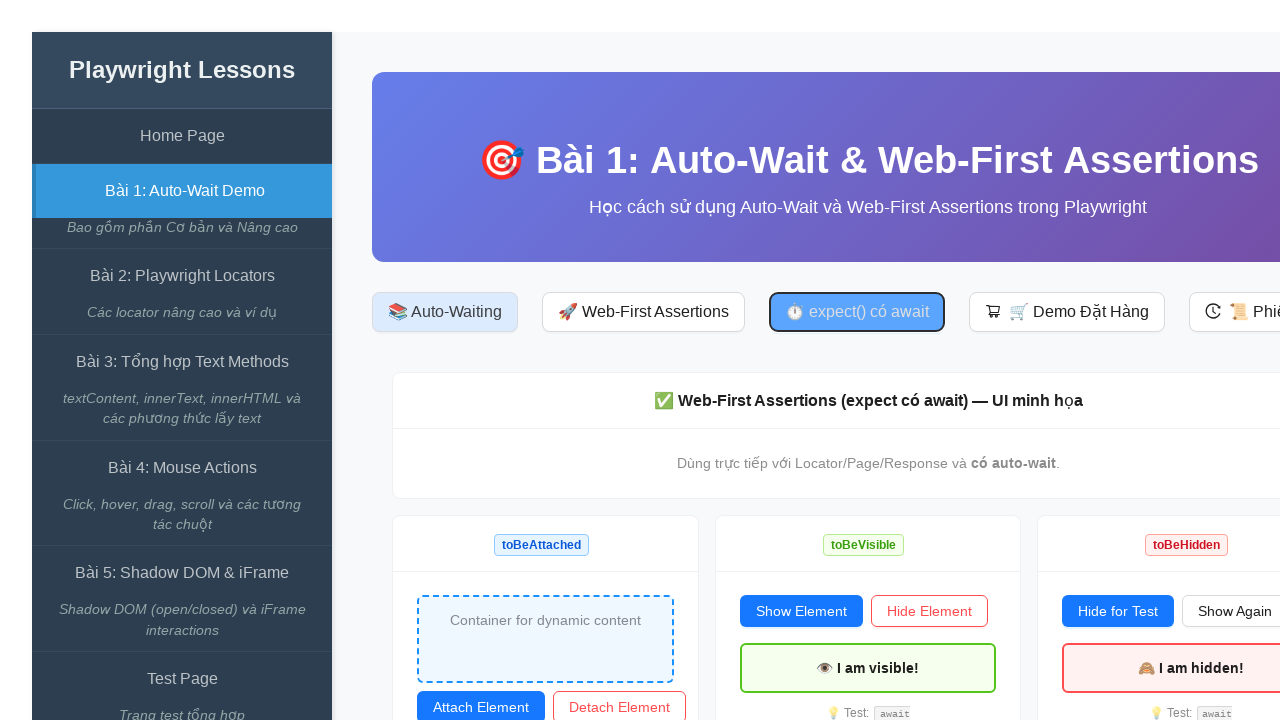

Clicked hide button to hide target element at (1118, 611) on #btn-hide-for-hidden
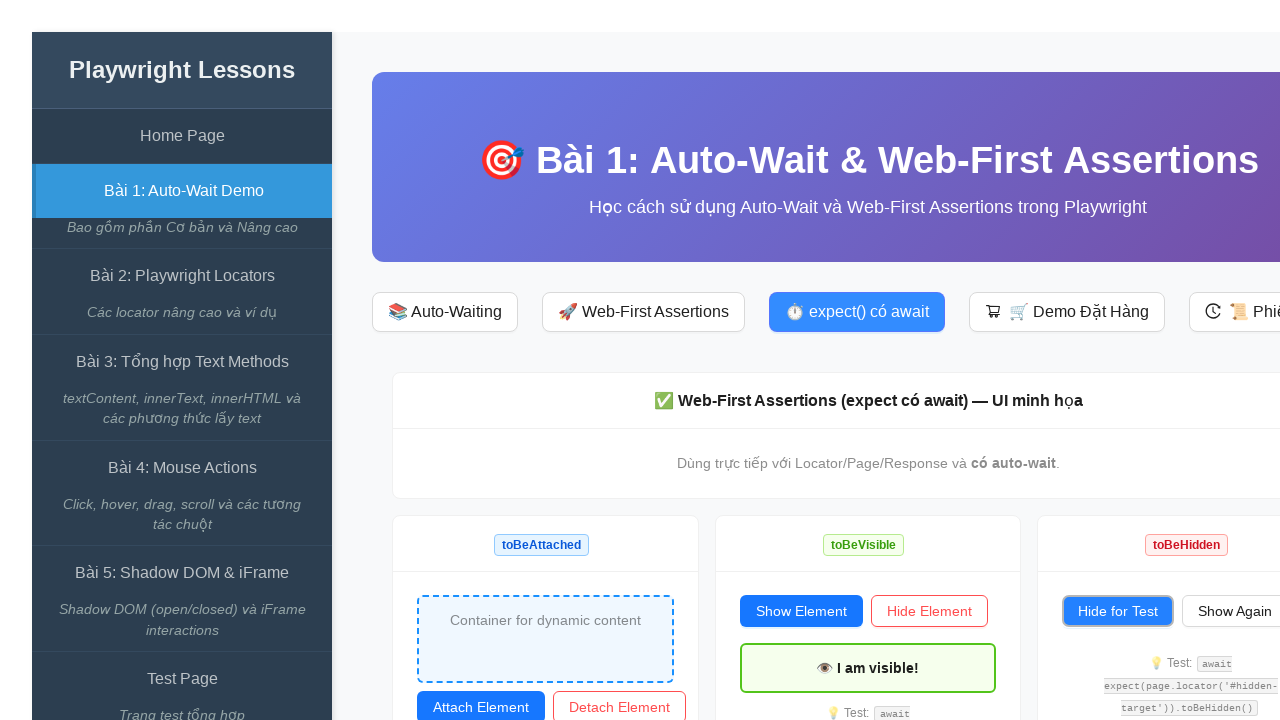

Verified that target element is hidden using toBeHidden assertion
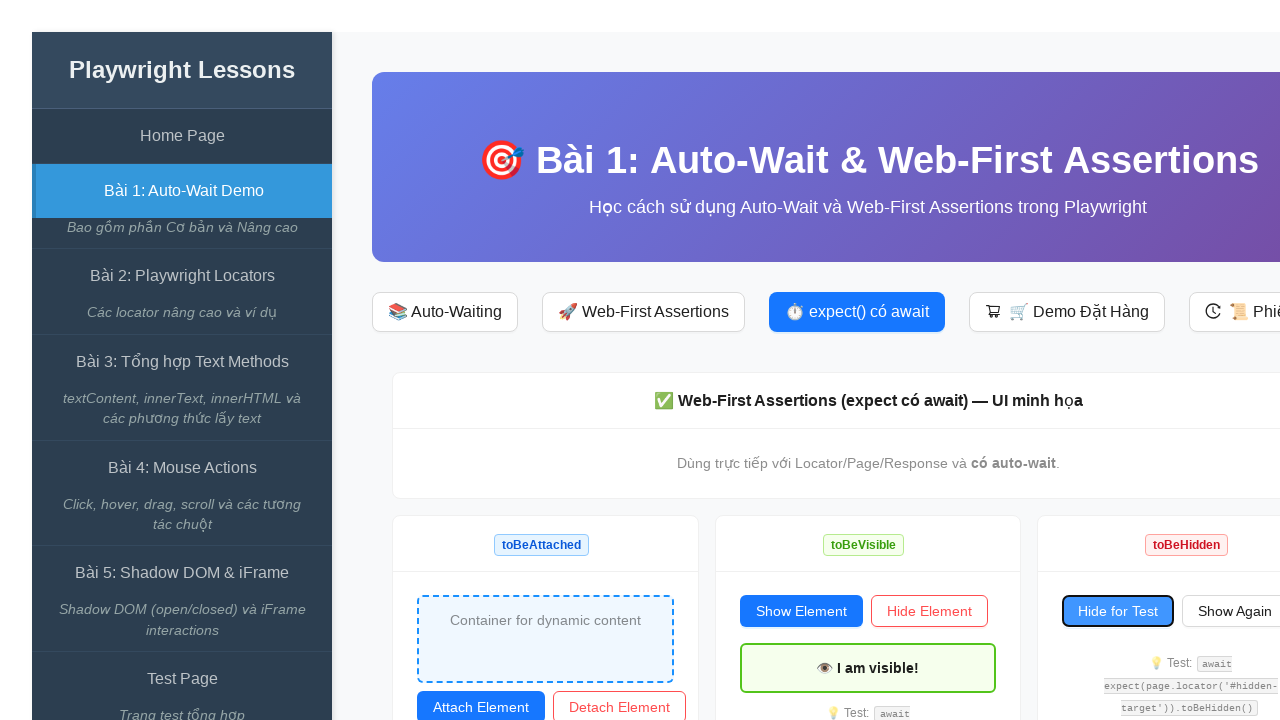

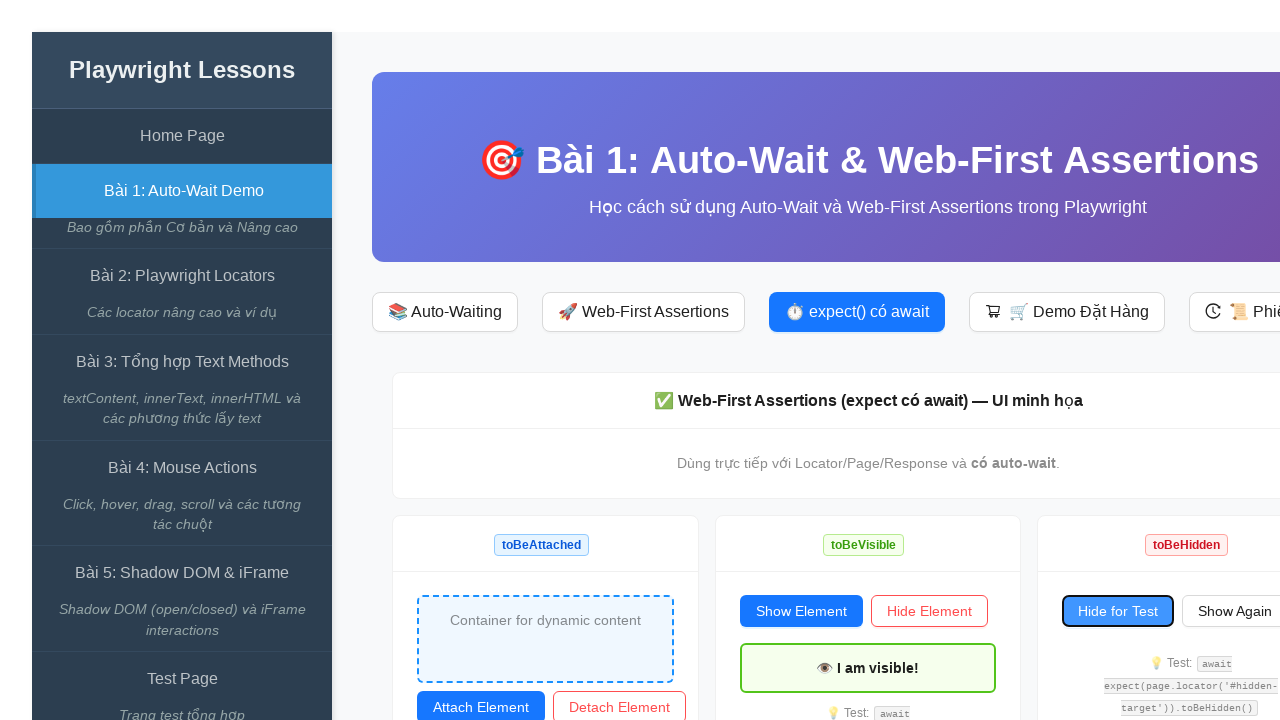